Tests opening a new tab by clicking the Open Tab link and switching to the new window

Starting URL: https://rahulshettyacademy.com/AutomationPractice/

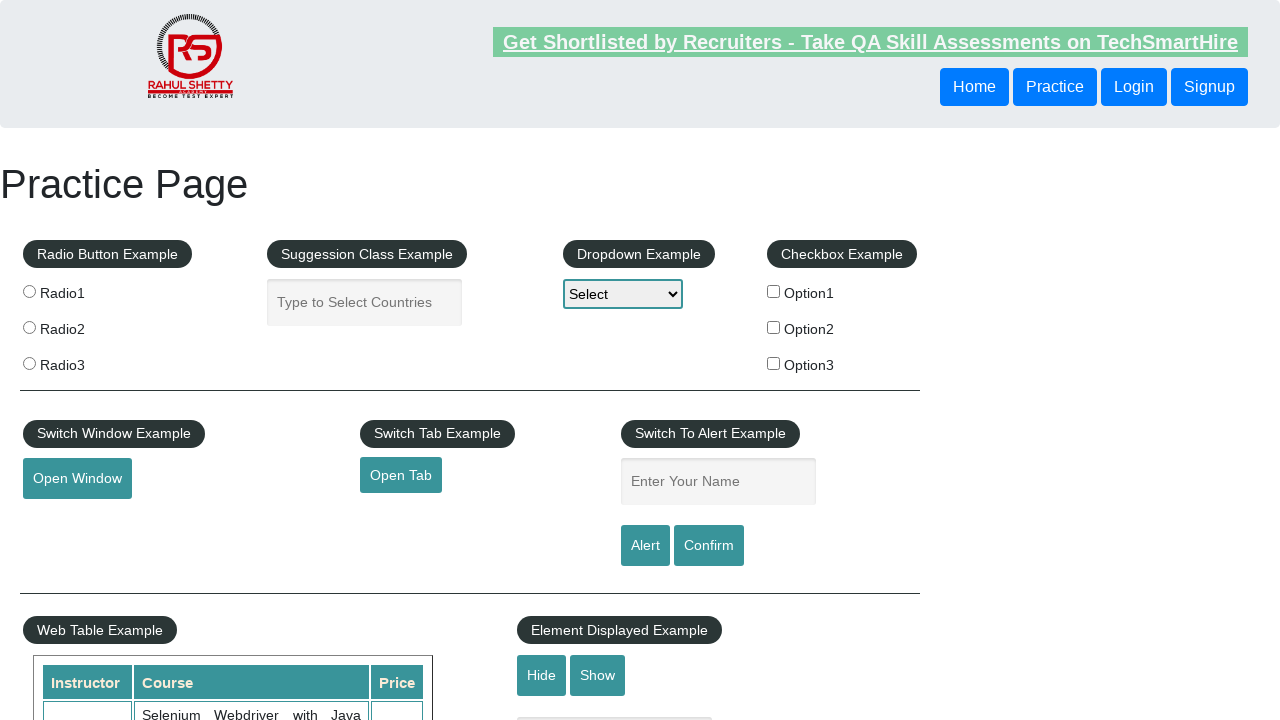

Clicked Open Tab link to open new tab at (401, 475) on #opentab
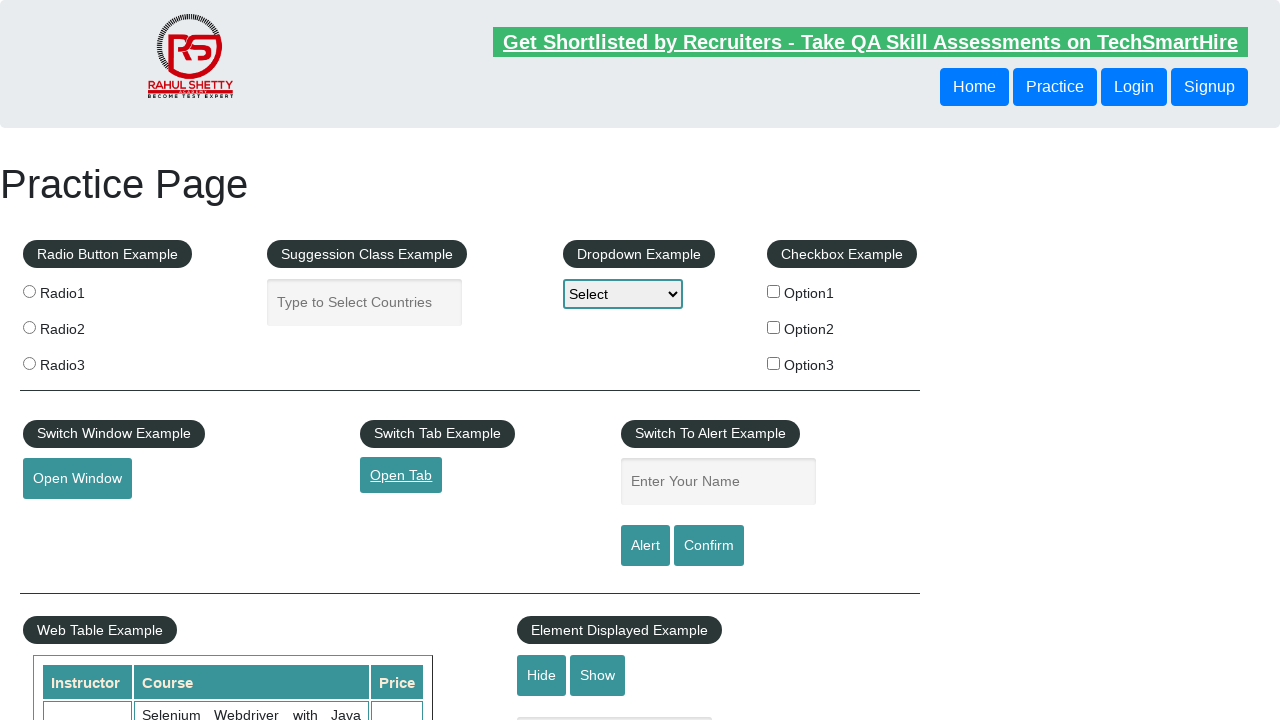

New tab opened and switched to new window
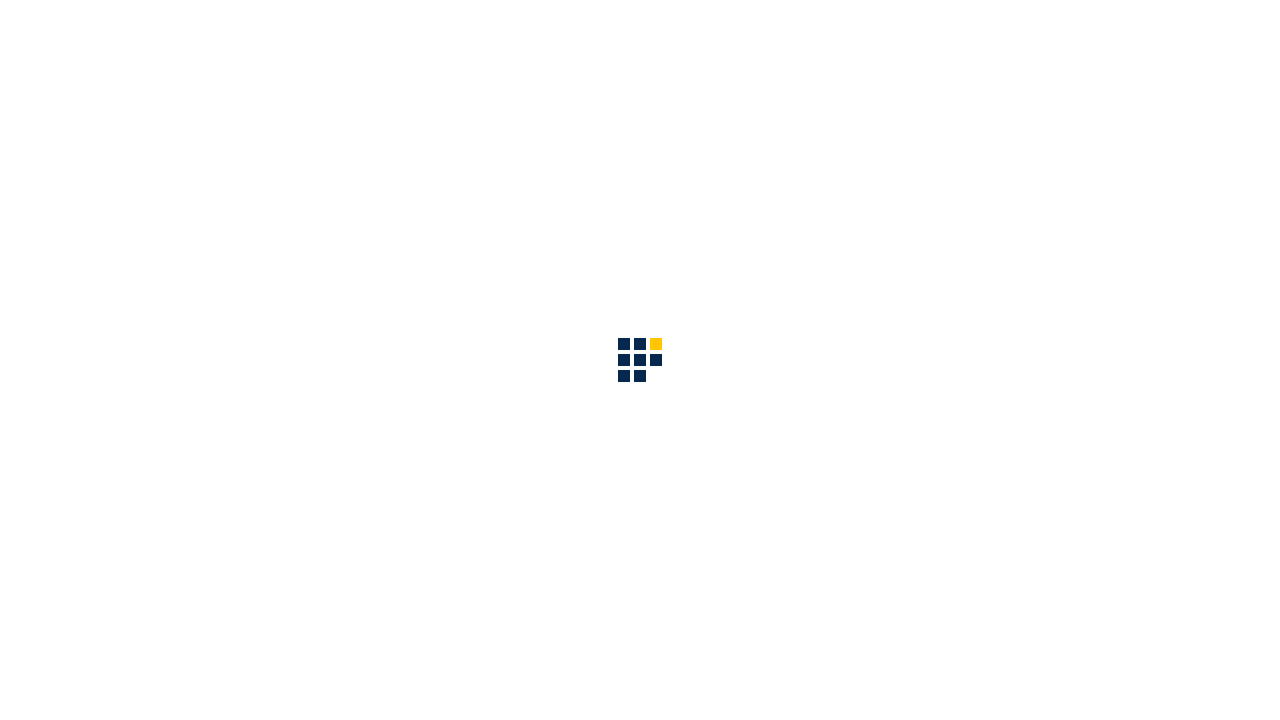

New page finished loading
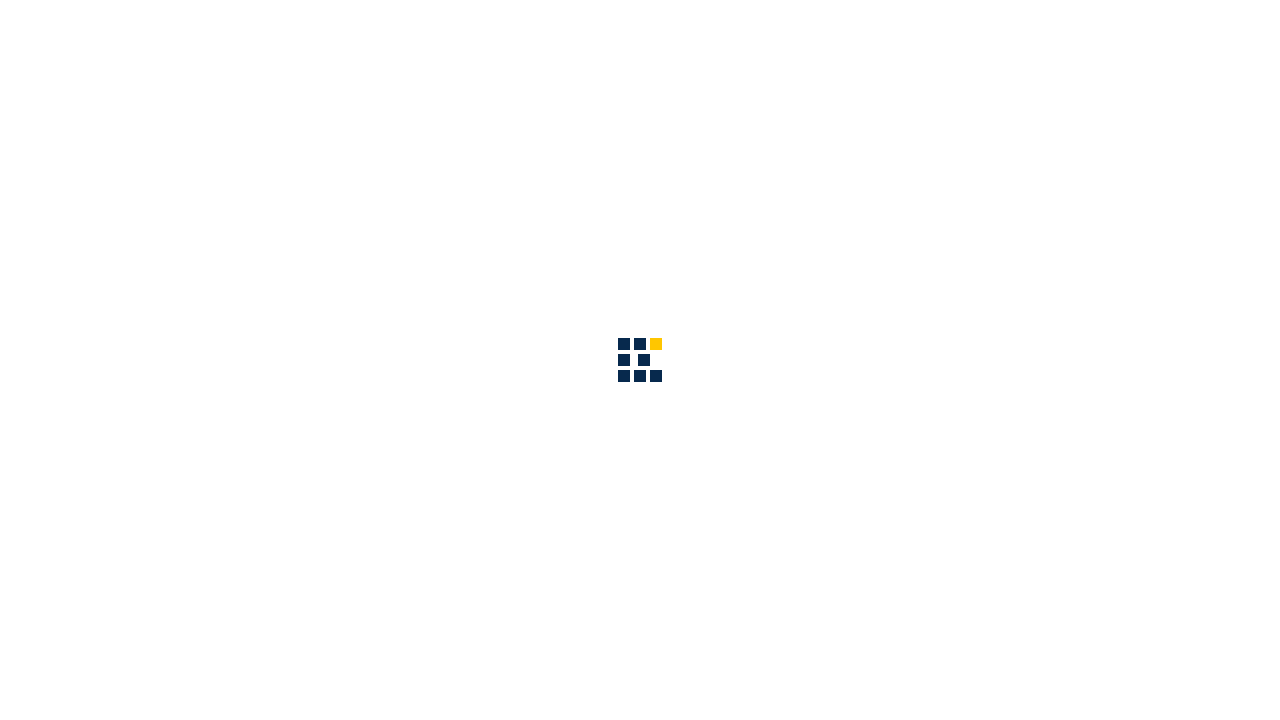

Scrolled down 5000 pixels in new page
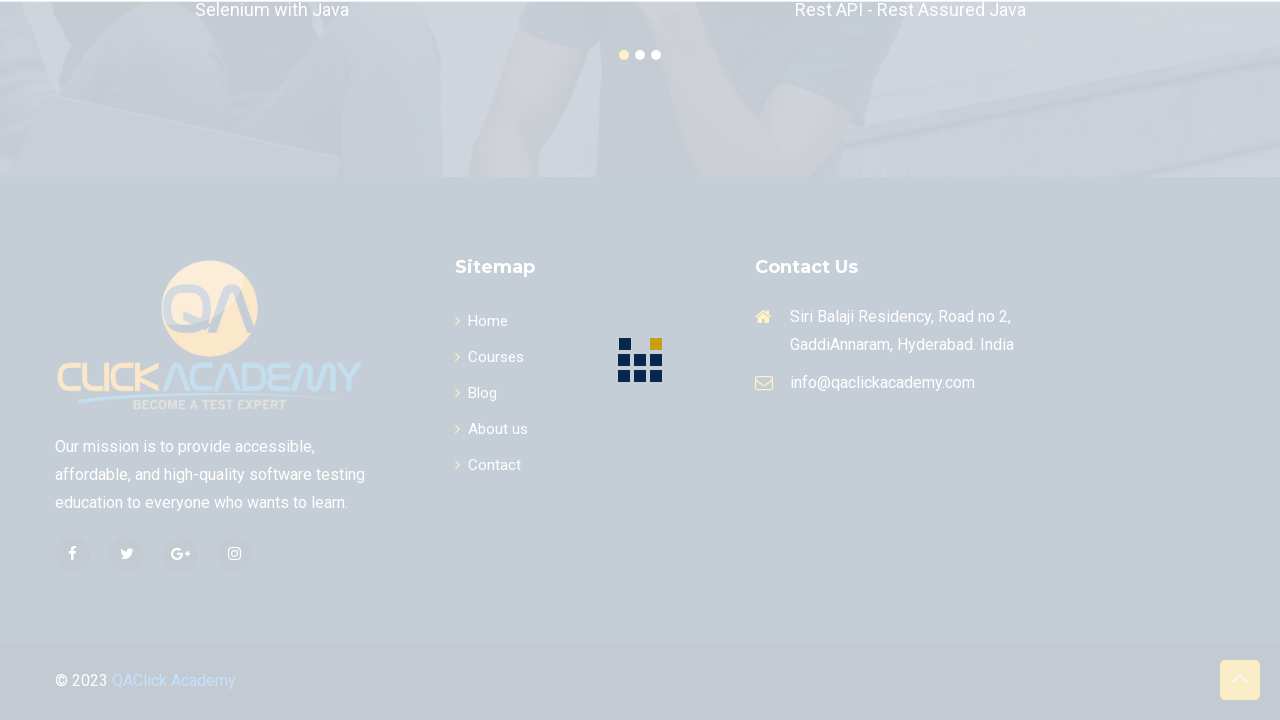

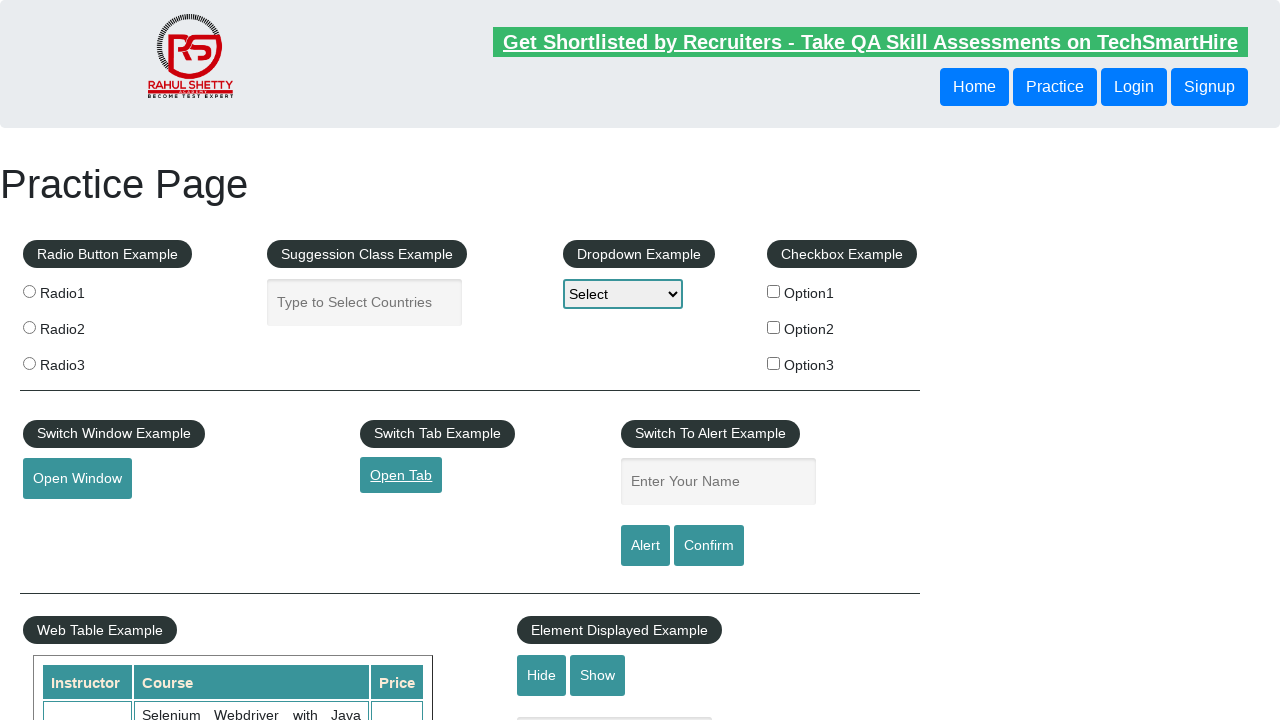